Tests autocomplete dropdown functionality by typing partial text and using arrow keys to select a specific country from the suggestions

Starting URL: http://www.qaclickacademy.com/practice.php

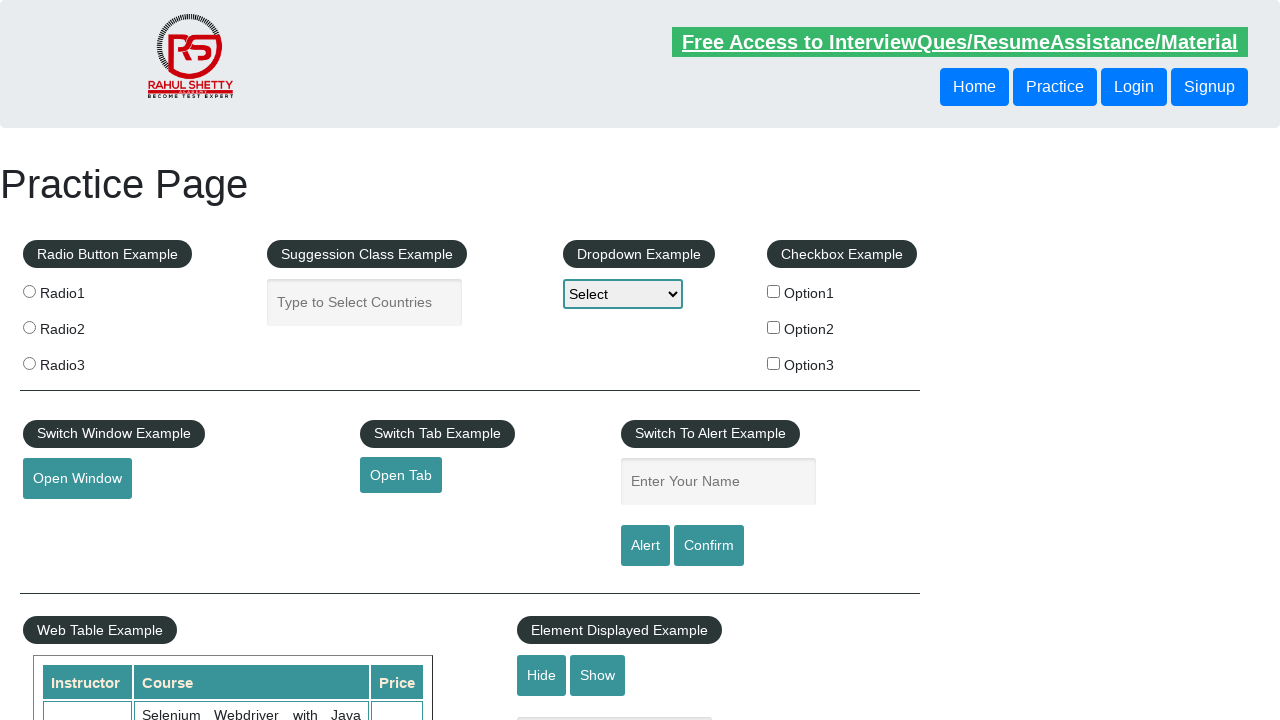

Filled autocomplete field with 'UNI' to search for country on #autocomplete
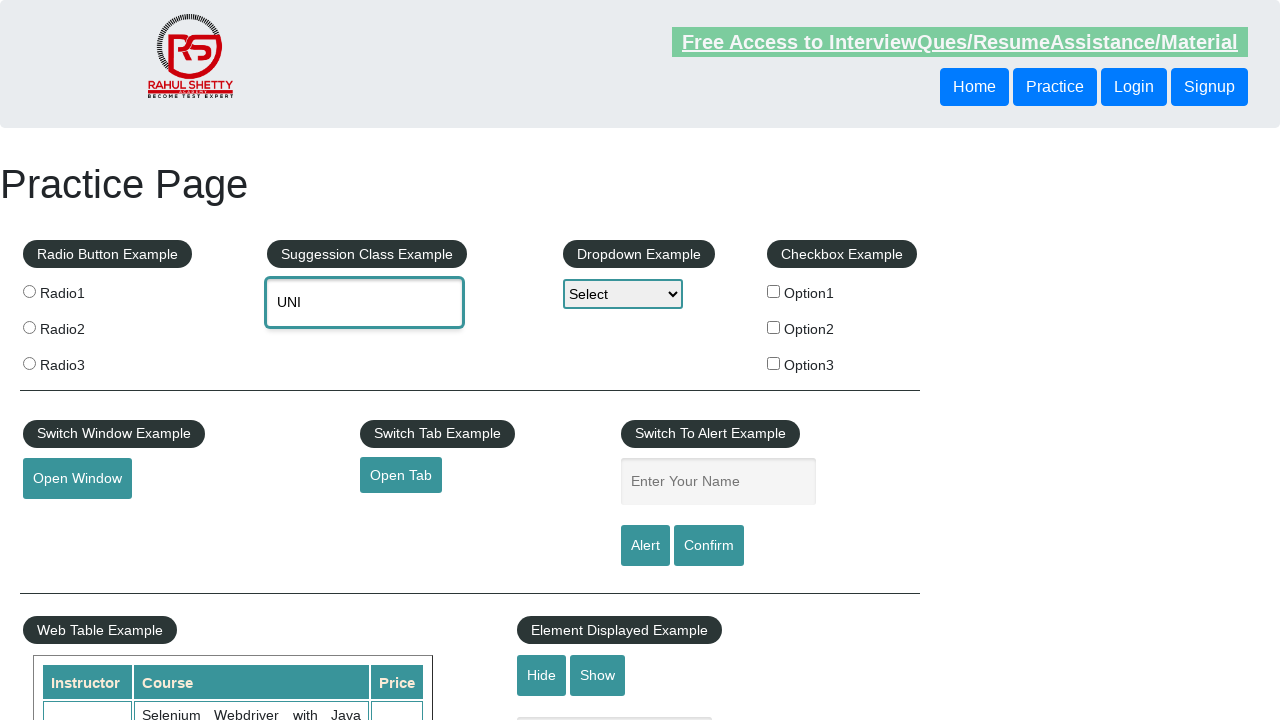

Waited 3 seconds for autocomplete suggestions to appear
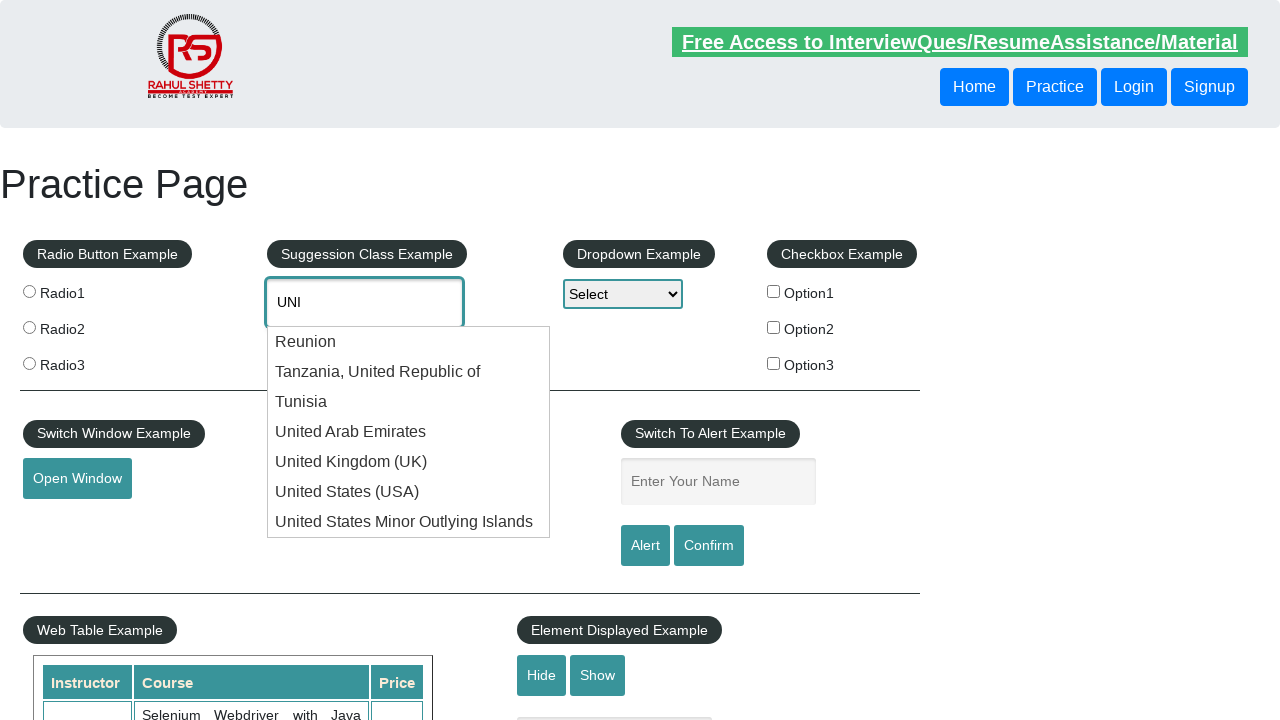

Pressed ArrowDown to start navigating dropdown options on #autocomplete
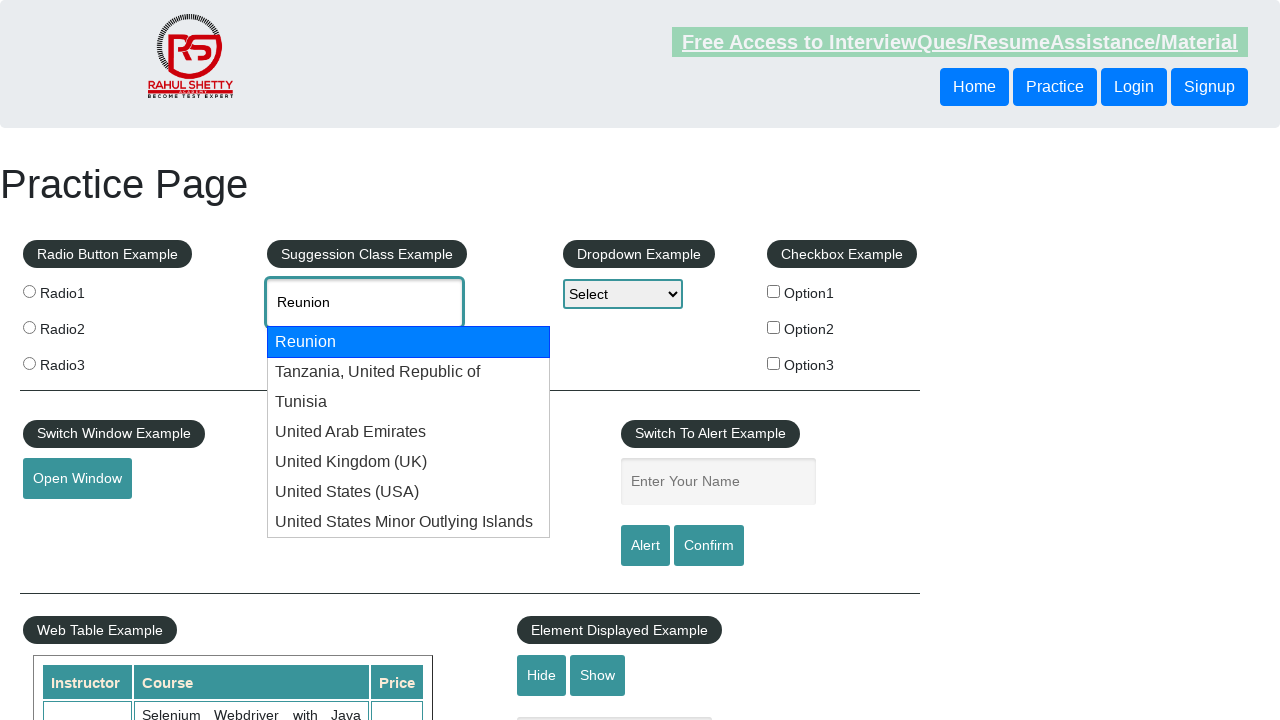

Retrieved current autocomplete value: 'Reunion'
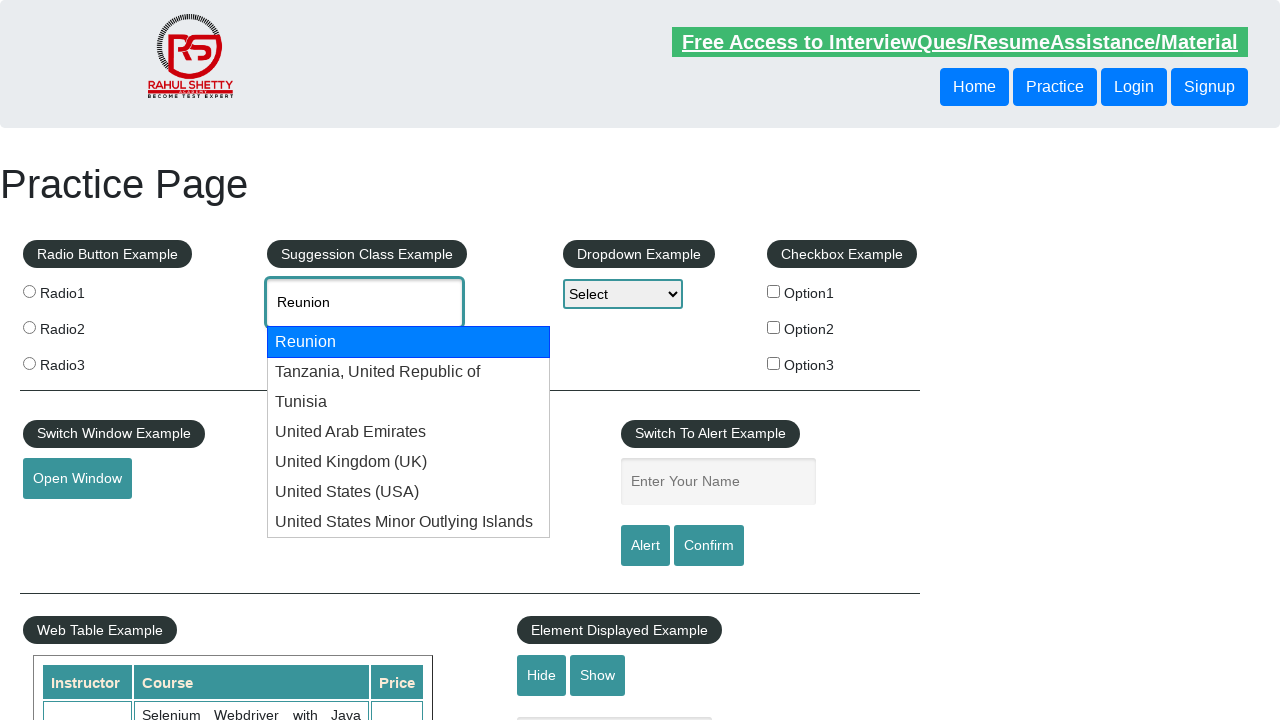

Pressed ArrowDown to navigate to next dropdown option on #autocomplete
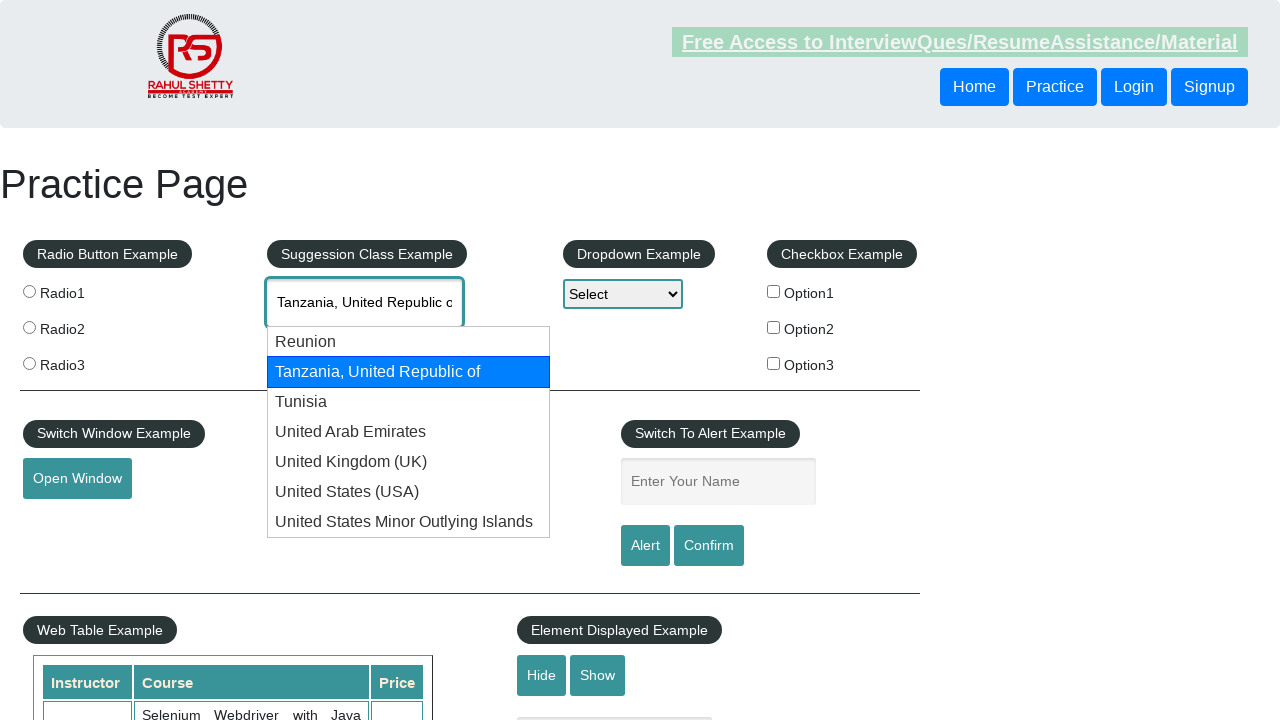

Waited 100ms for UI to update
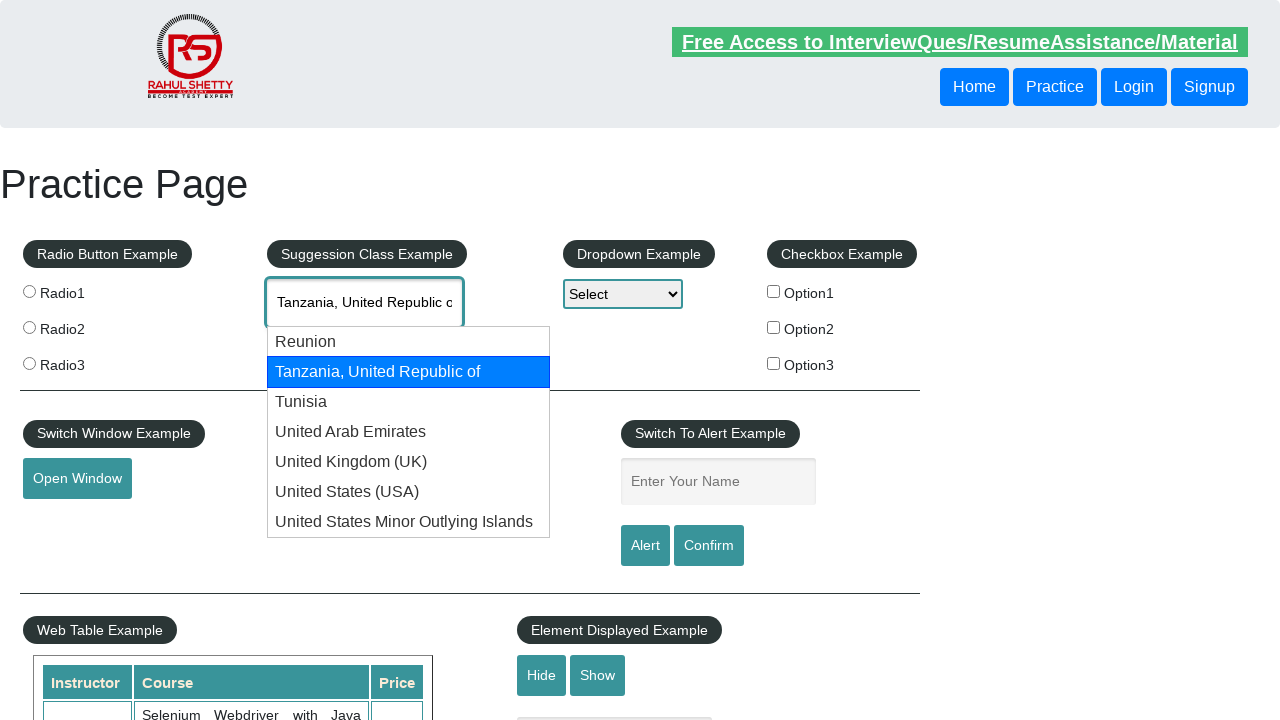

Retrieved current autocomplete value: 'Tanzania, United Republic of'
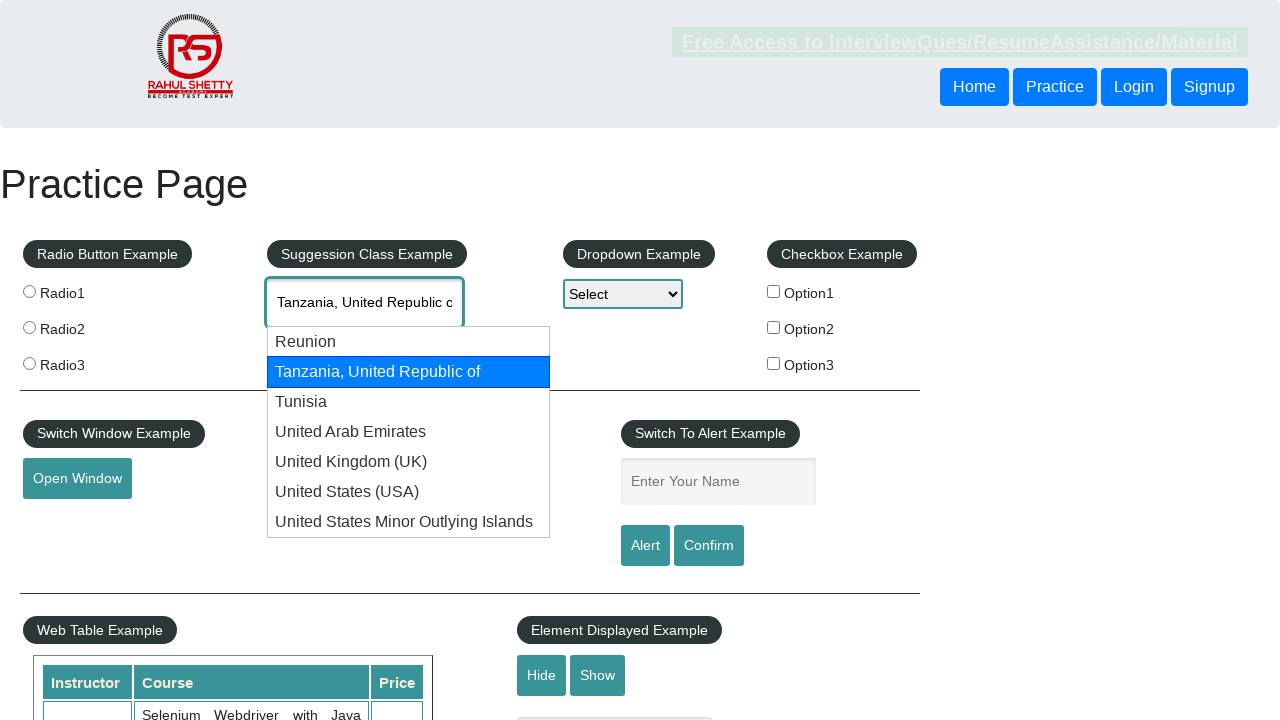

Pressed ArrowDown to navigate to next dropdown option on #autocomplete
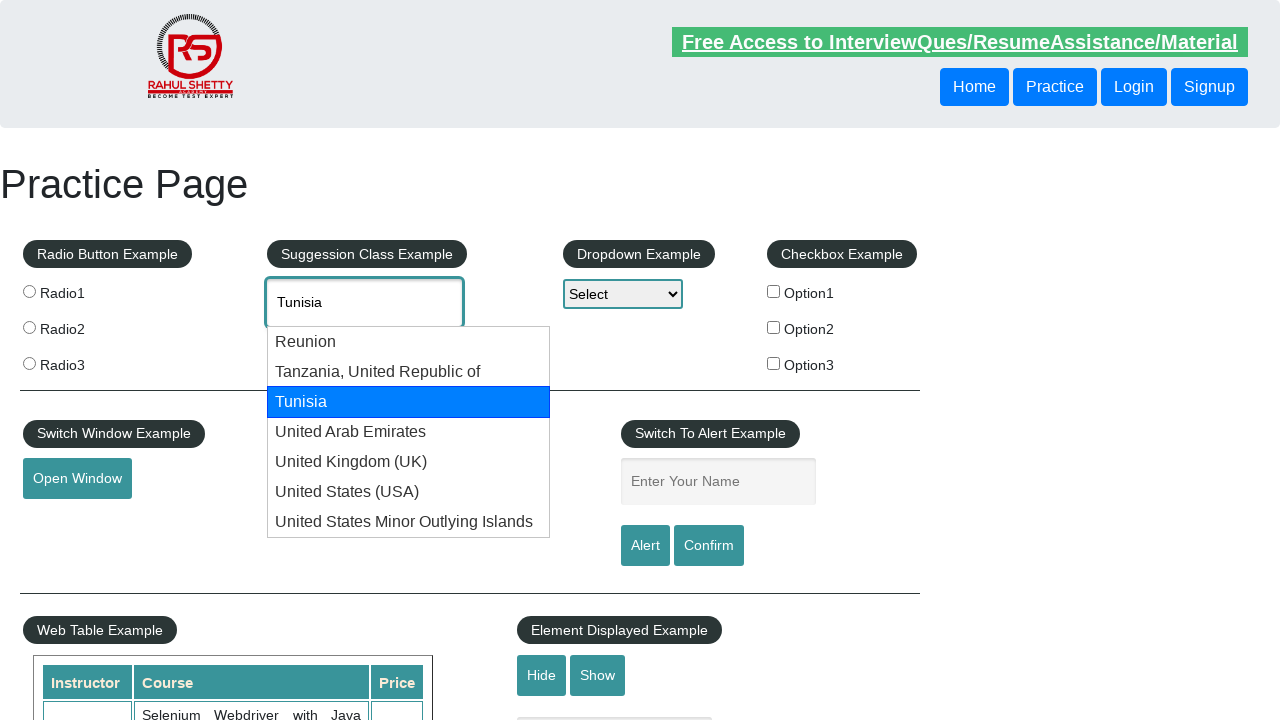

Waited 100ms for UI to update
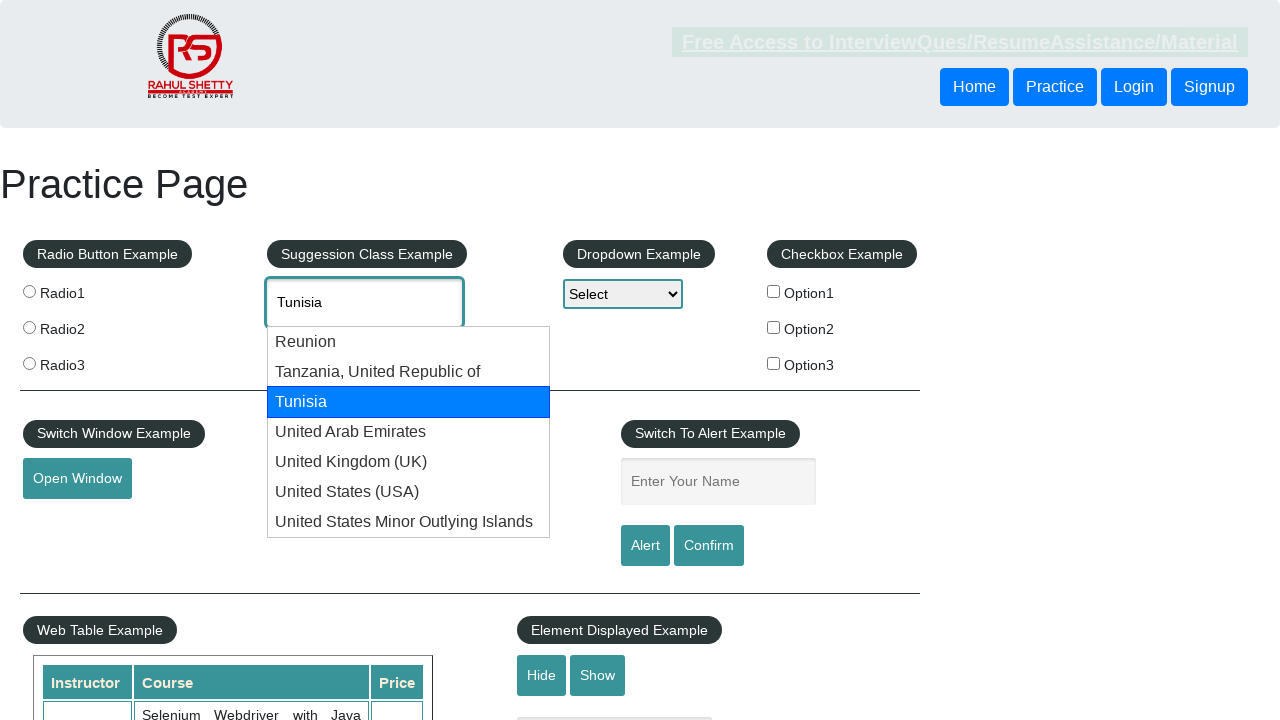

Retrieved current autocomplete value: 'Tunisia'
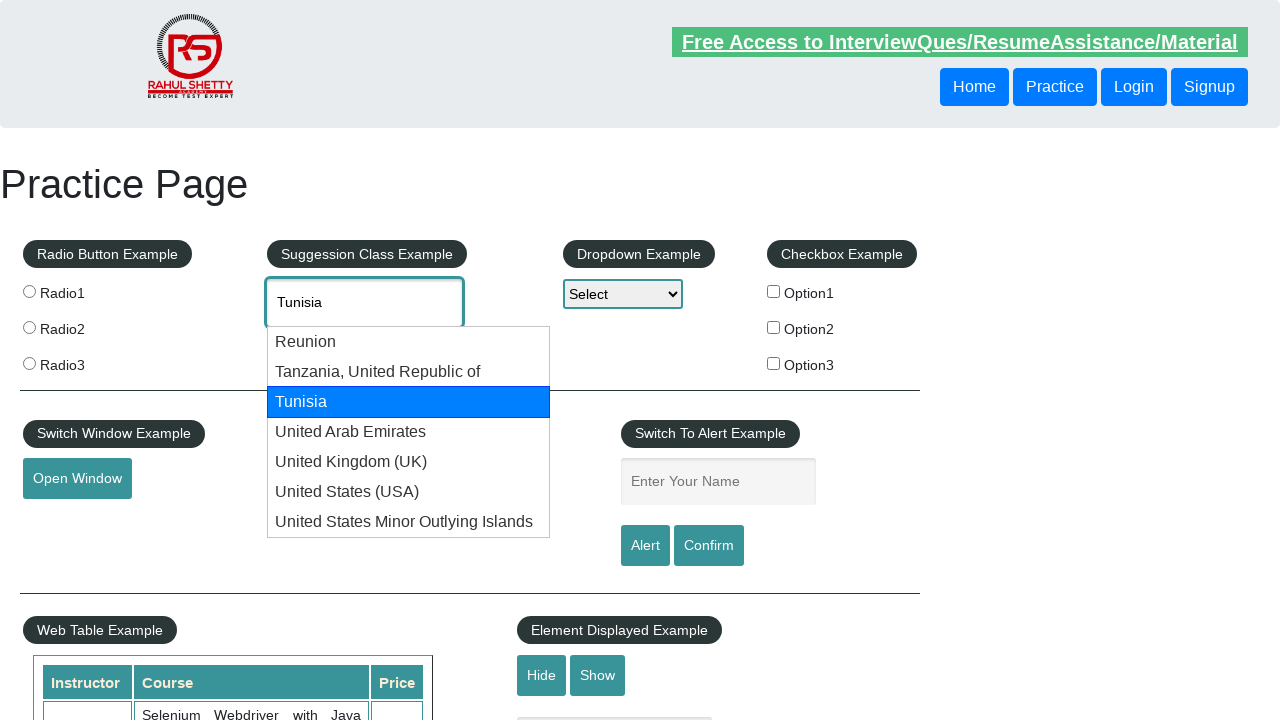

Pressed ArrowDown to navigate to next dropdown option on #autocomplete
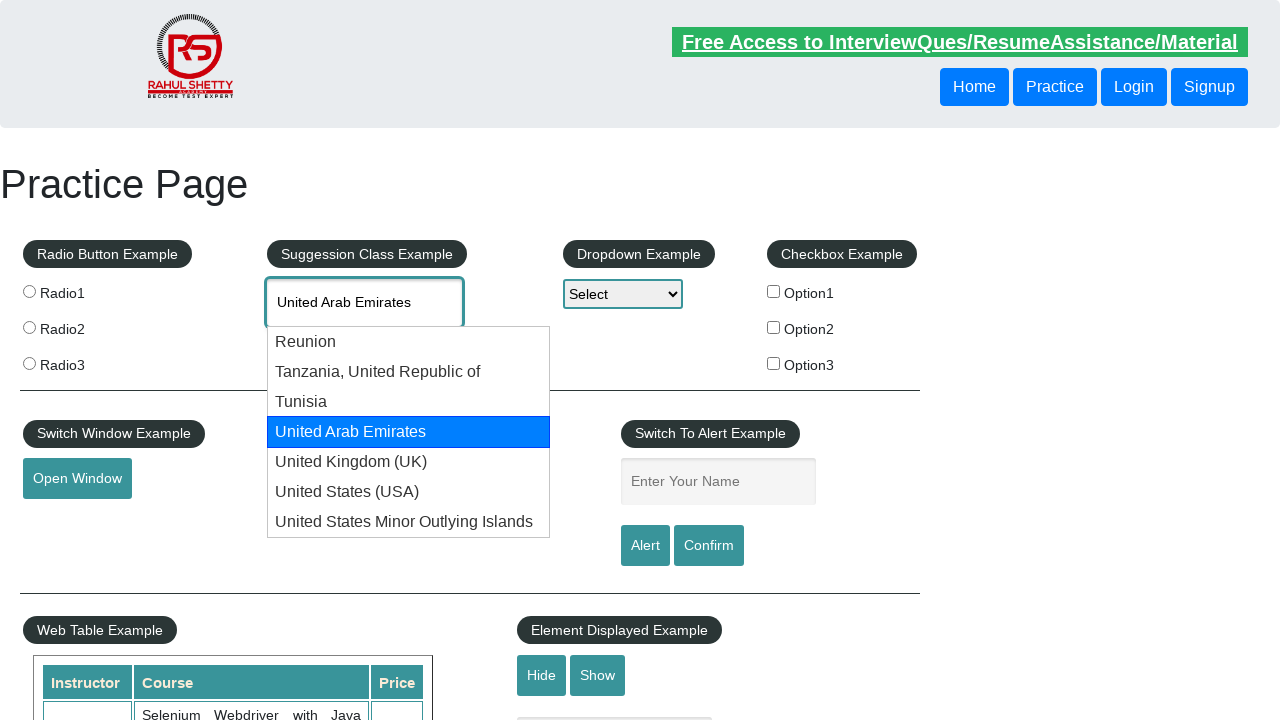

Waited 100ms for UI to update
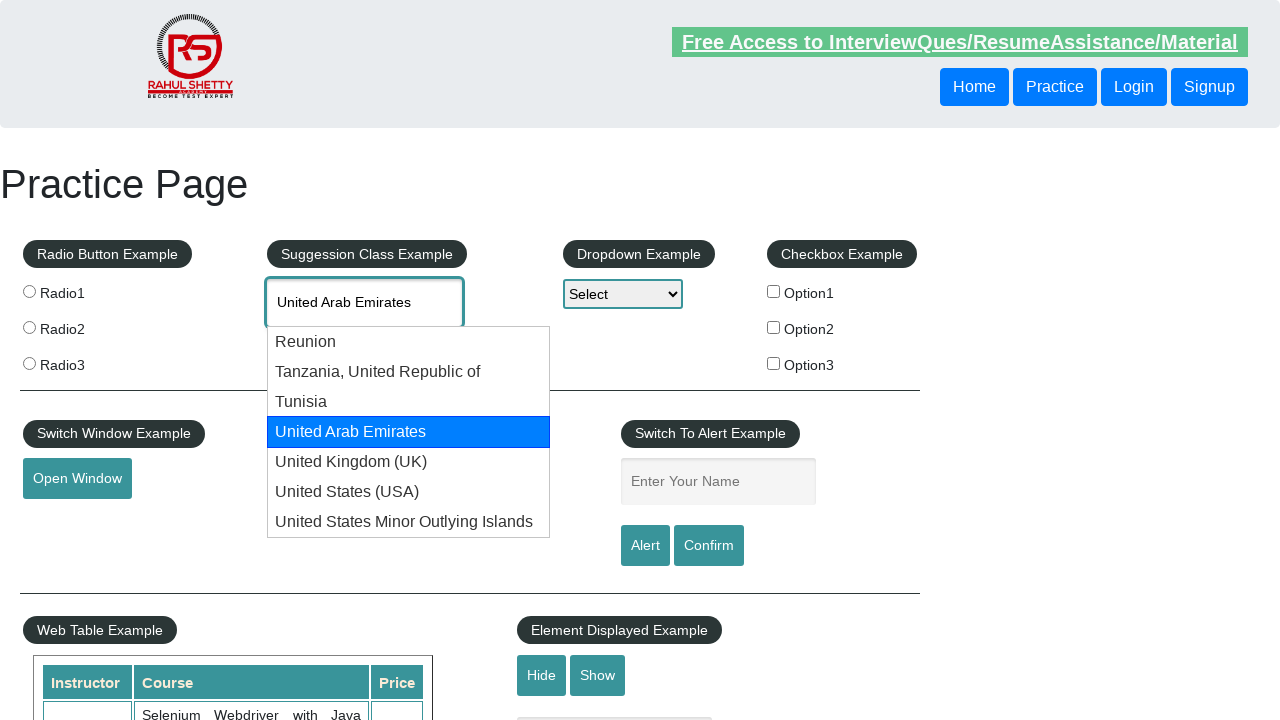

Retrieved current autocomplete value: 'United Arab Emirates'
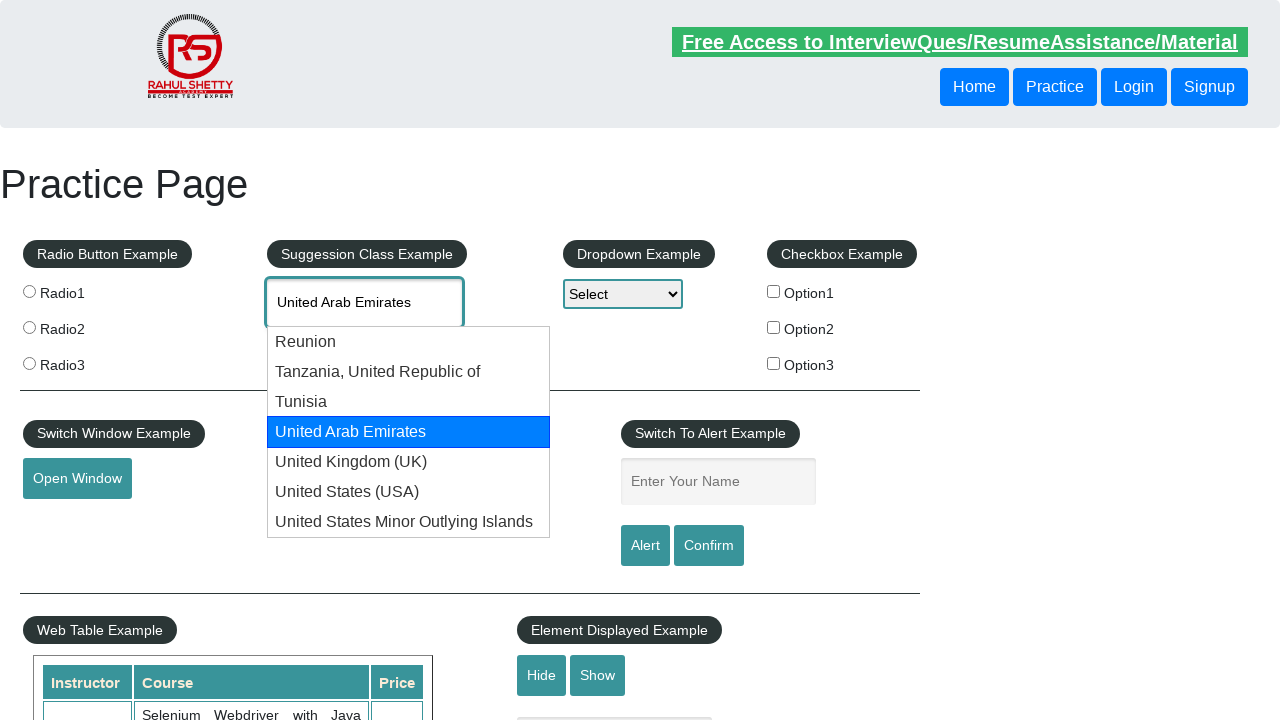

Found 'United Arab Emirates' in dropdown - selection complete
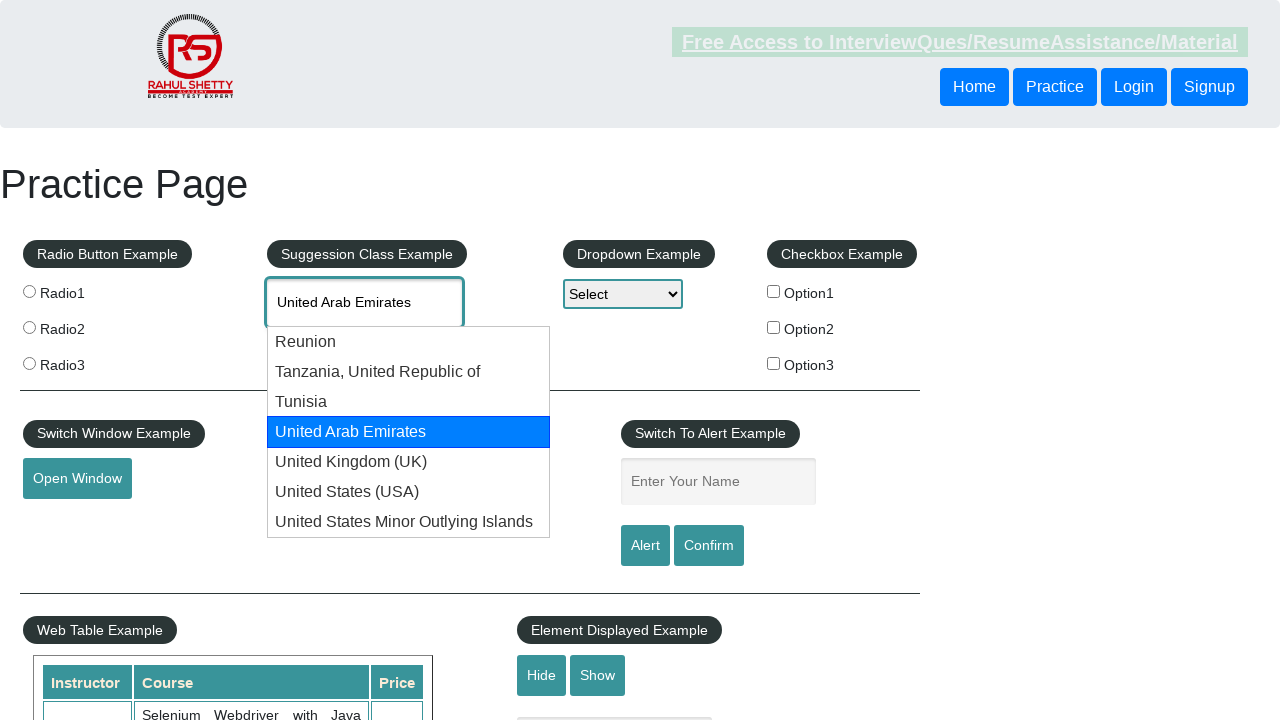

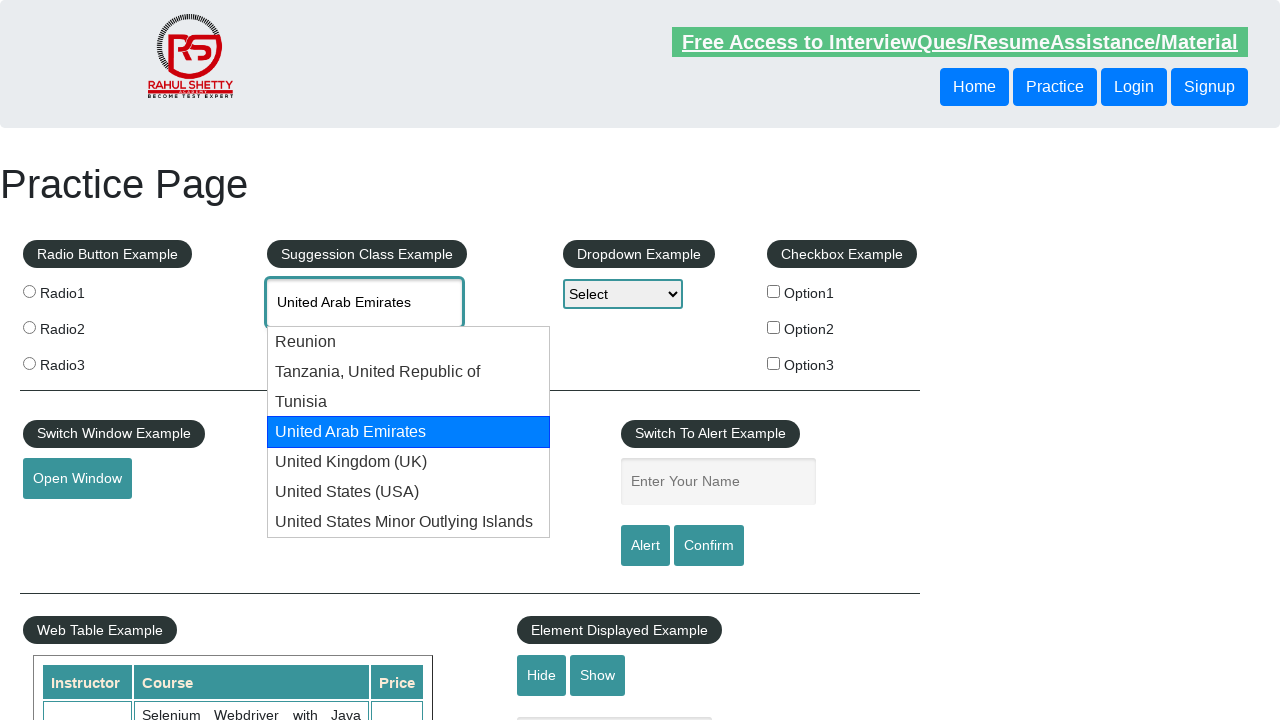